Tests window handling functionality by opening multiple windows and switching between them

Starting URL: https://letcode.in/window

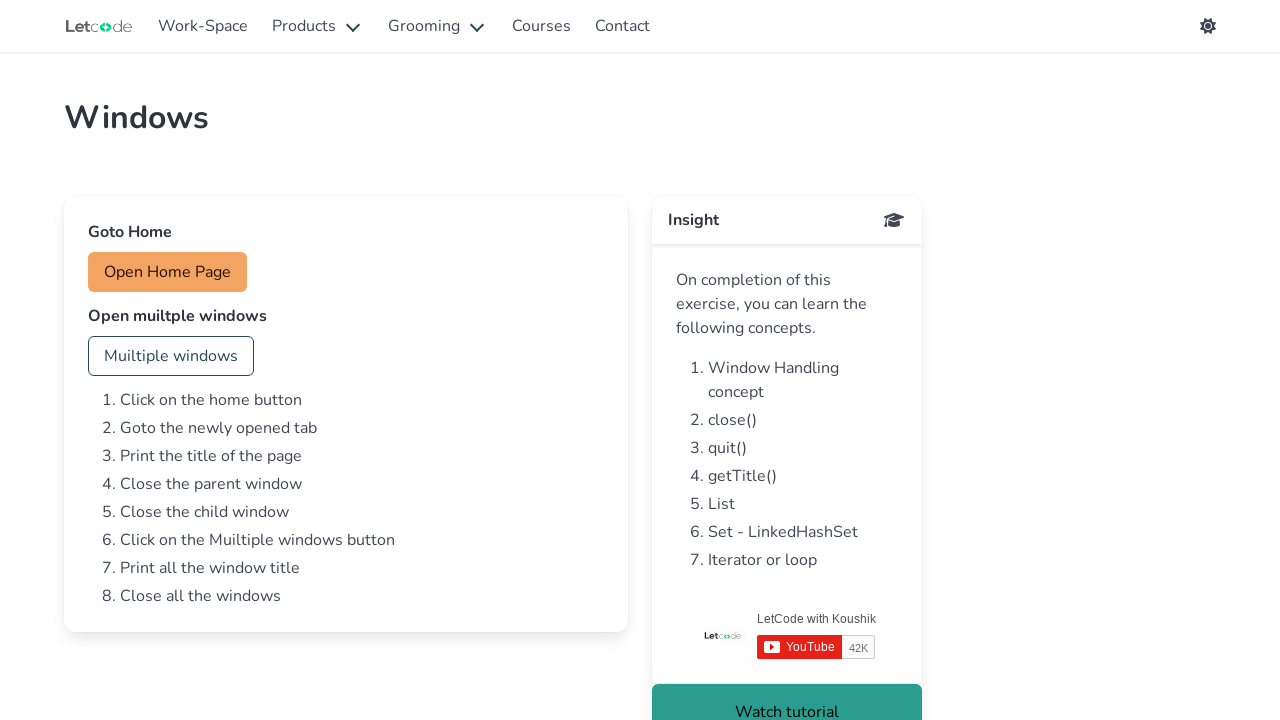

Clicked 'Multiple windows' button at (171, 356) on xpath=//button[text()='Muiltiple windows']
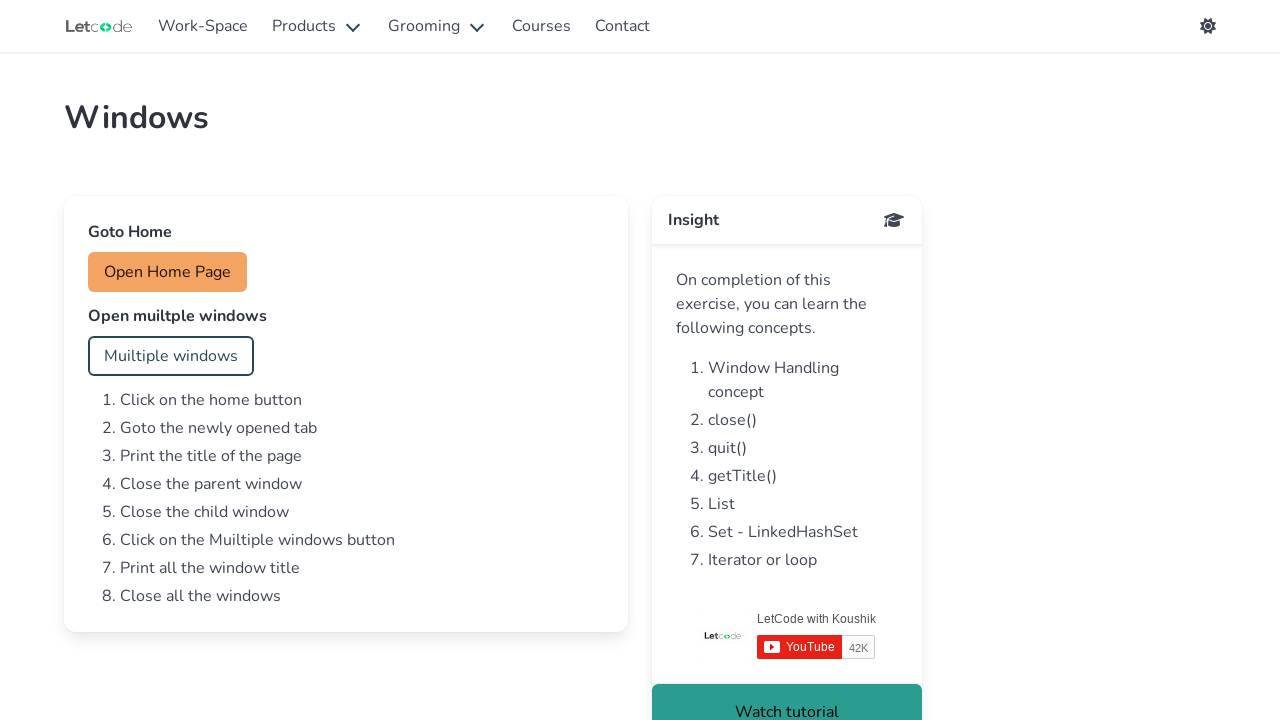

Waited 1000ms for new window to open
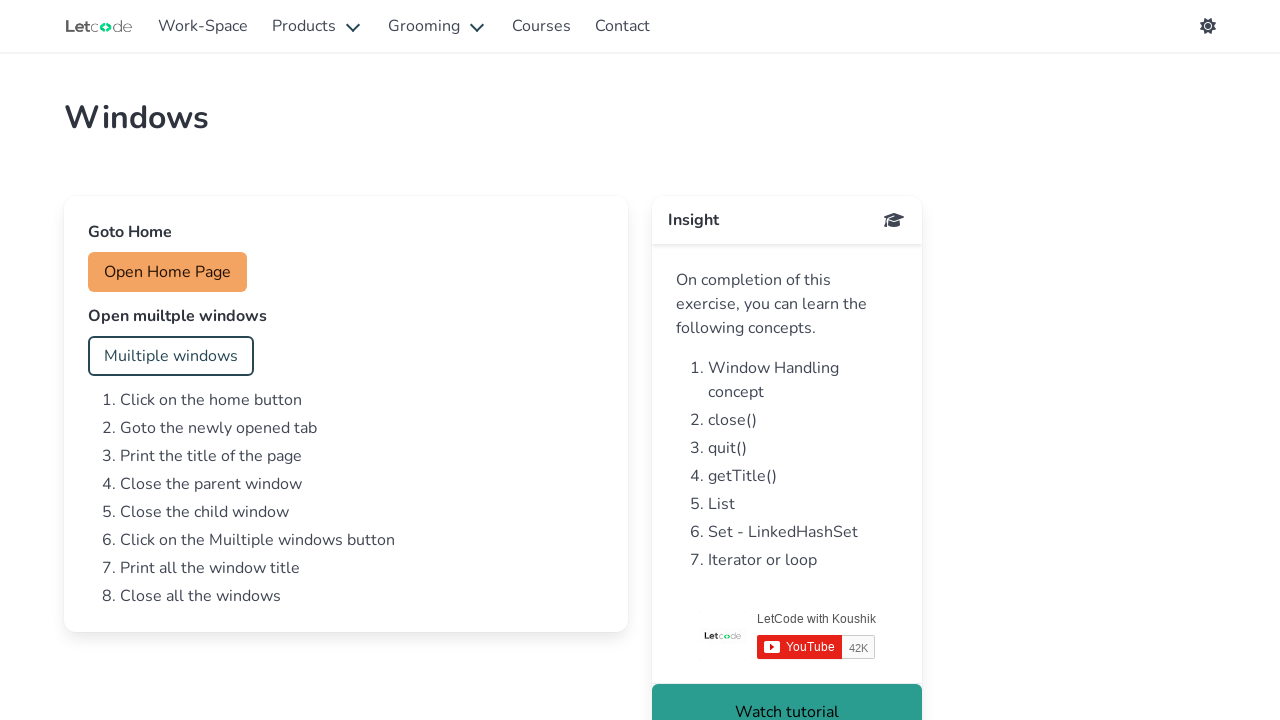

Retrieved all open pages/tabs from context
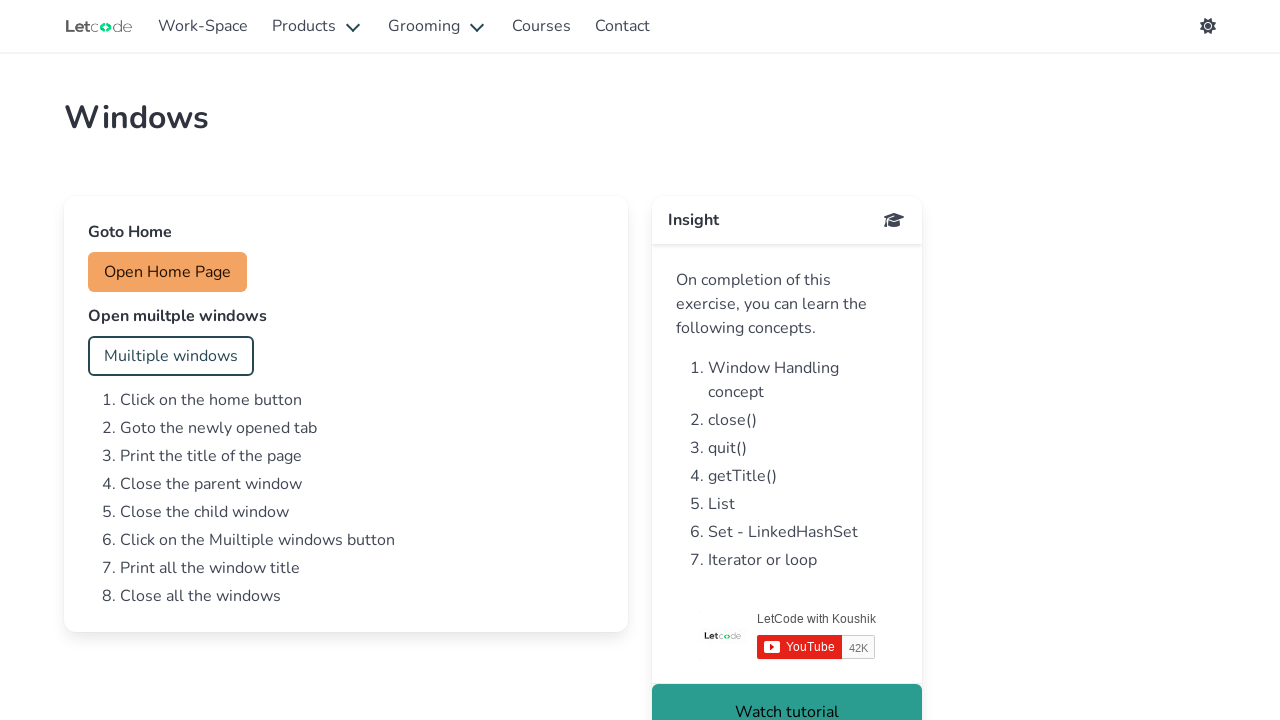

Identified new page as the last opened tab
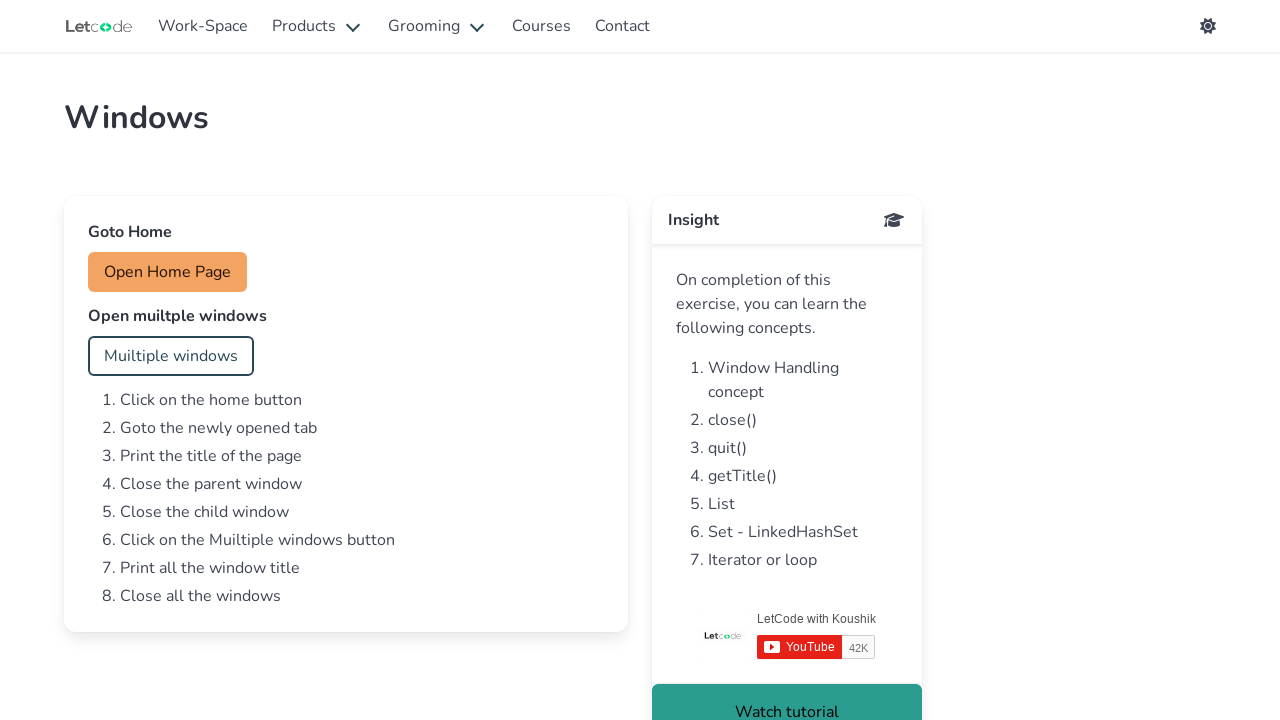

Switched to new window/tab
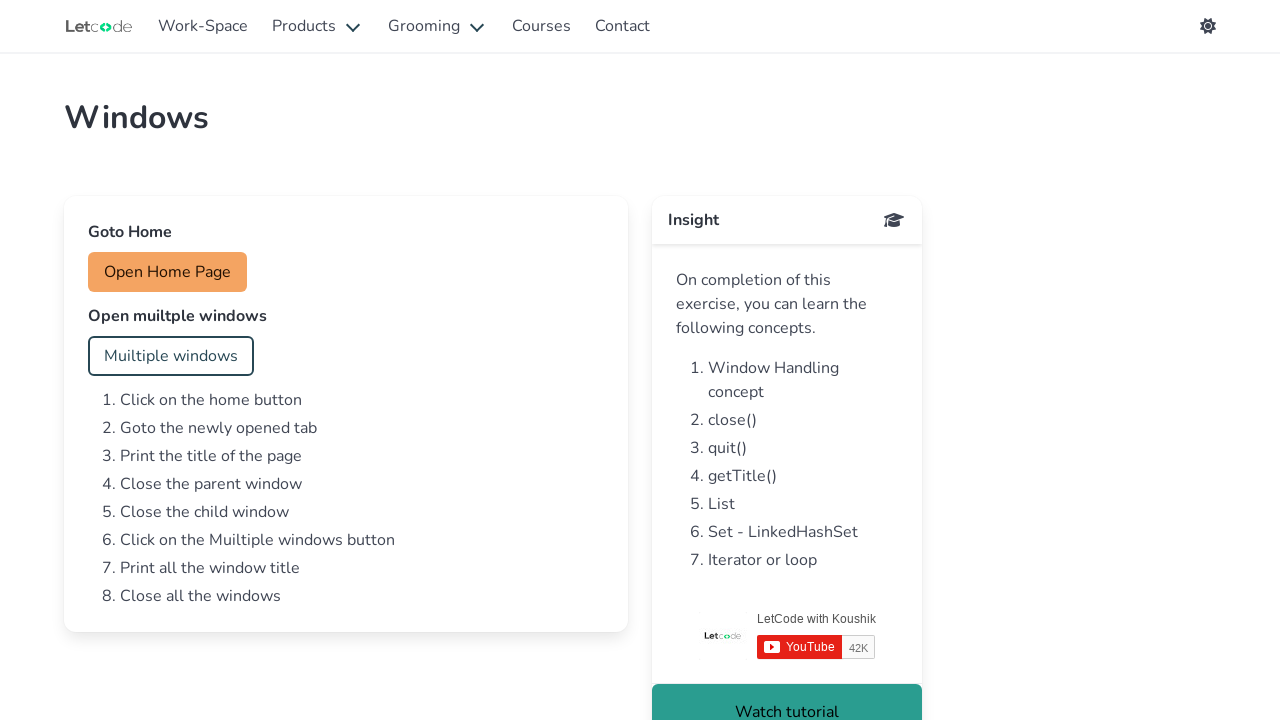

Switched back to original window/tab
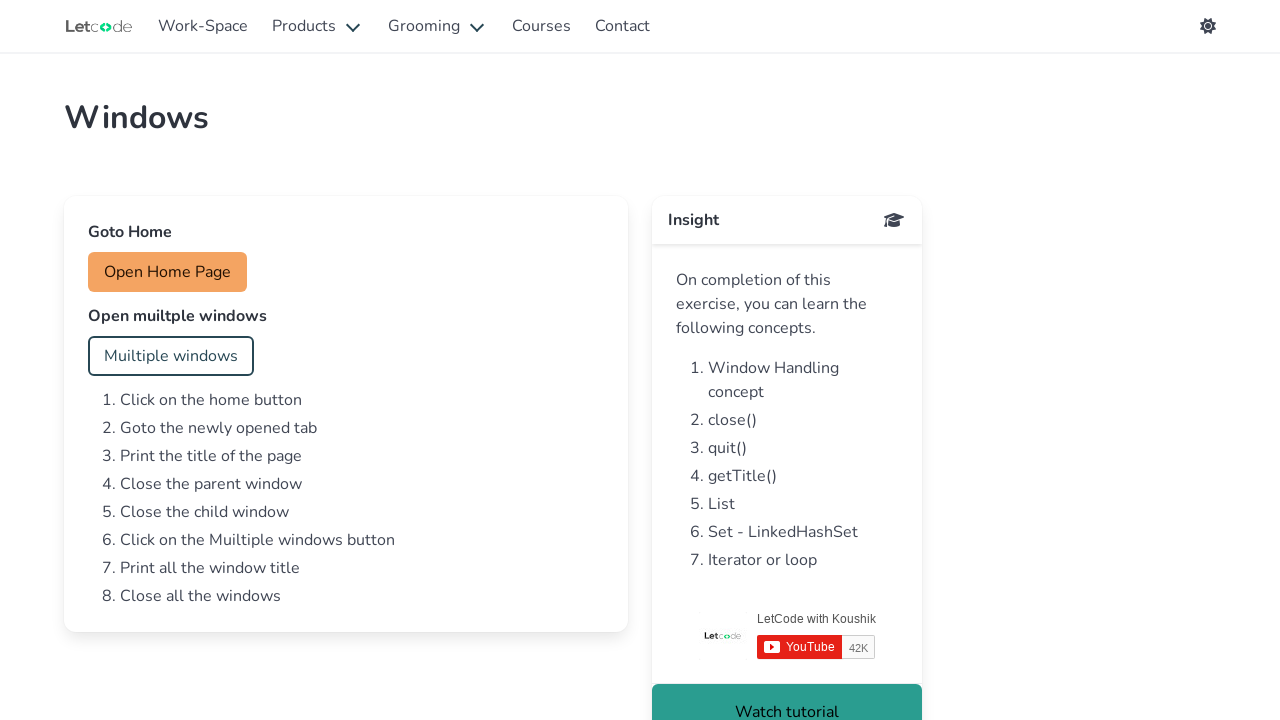

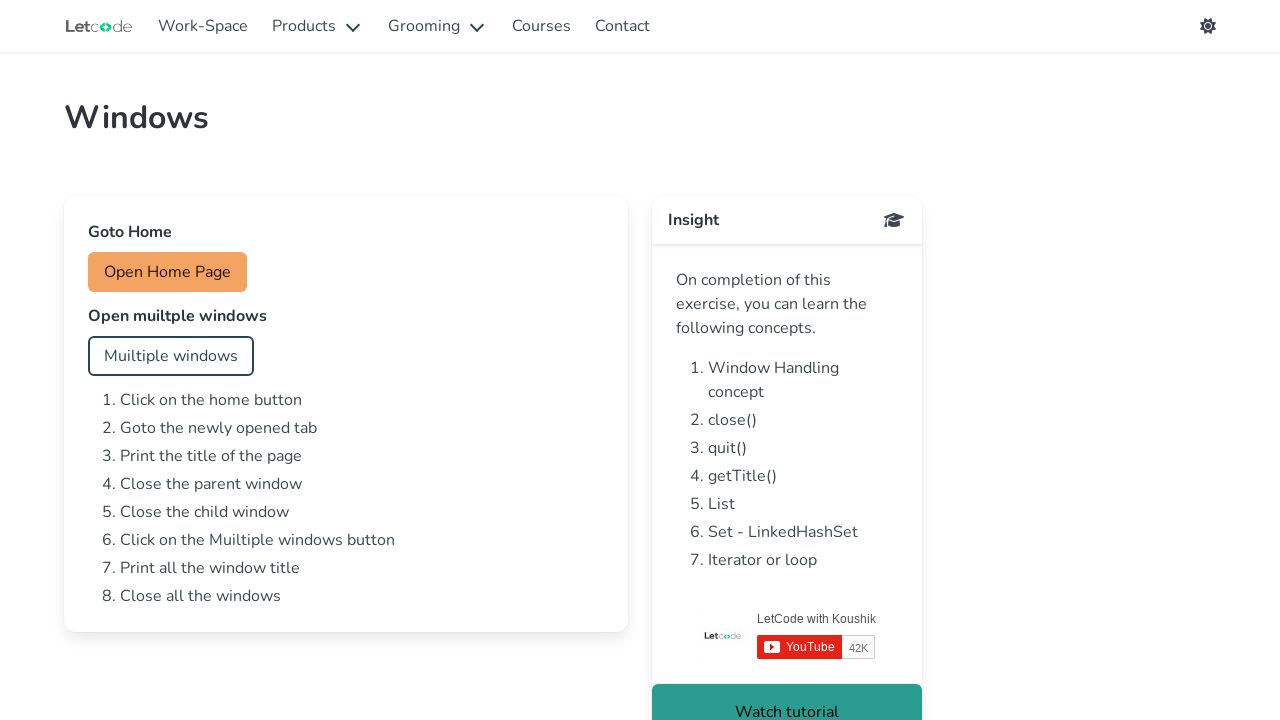